Tests JavaScript prompt alert handling on W3Schools demo page by switching to an iframe, clicking a button to trigger a prompt, entering text into the prompt, accepting it, and verifying the displayed message.

Starting URL: https://www.w3schools.com/jsref/tryit.asp?filename=tryjsref_prompt

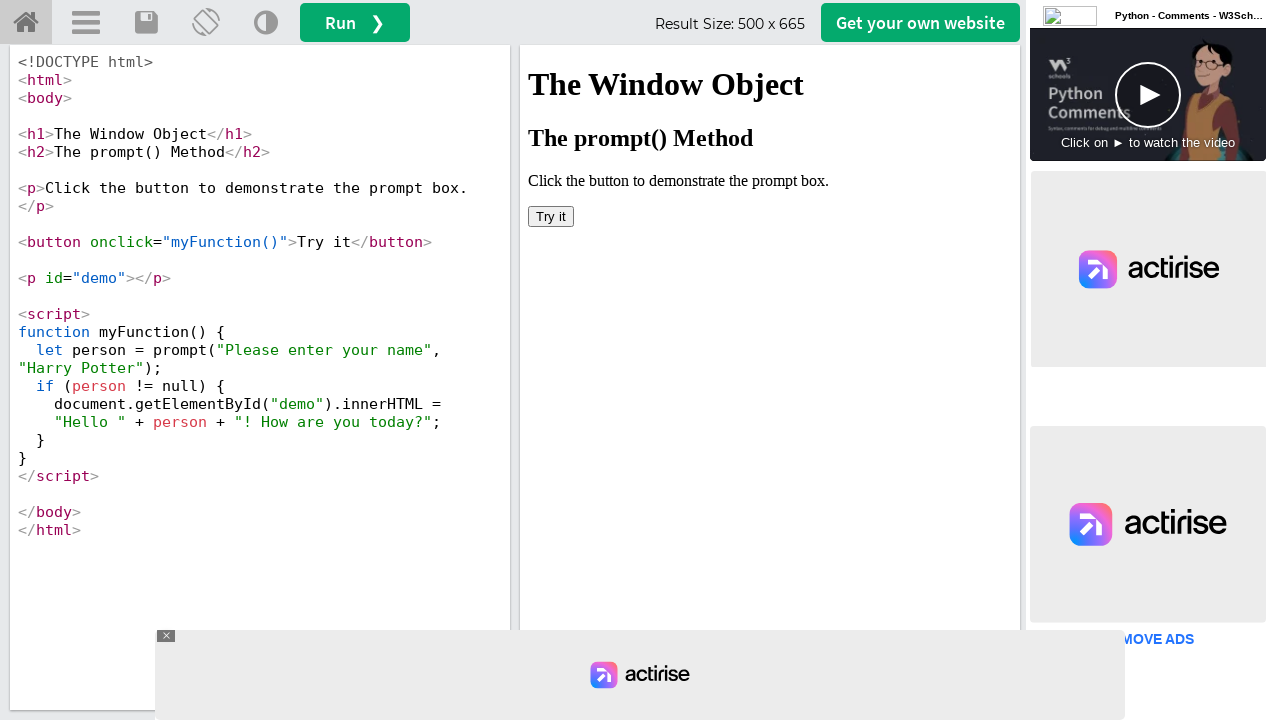

Located iframe with ID 'iframeResult'
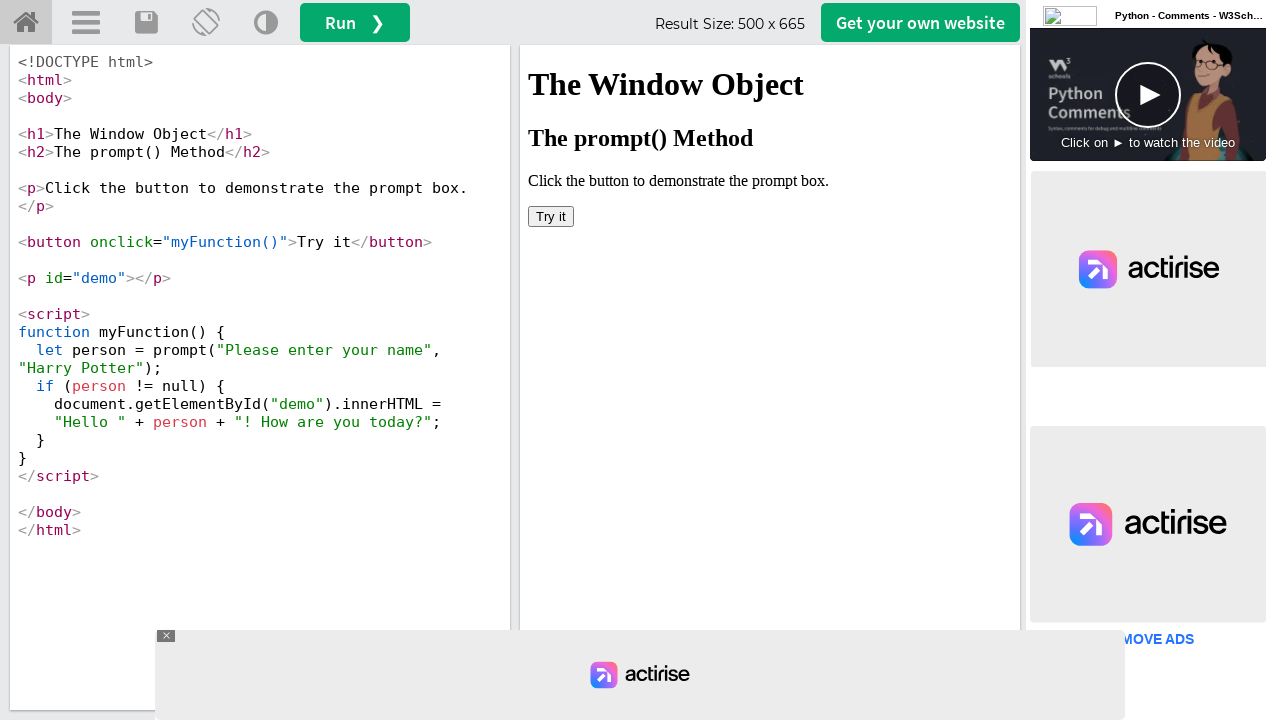

Clicked 'Try it' button in iframe at (551, 216) on #iframeResult >> internal:control=enter-frame >> xpath=//button[text()='Try it']
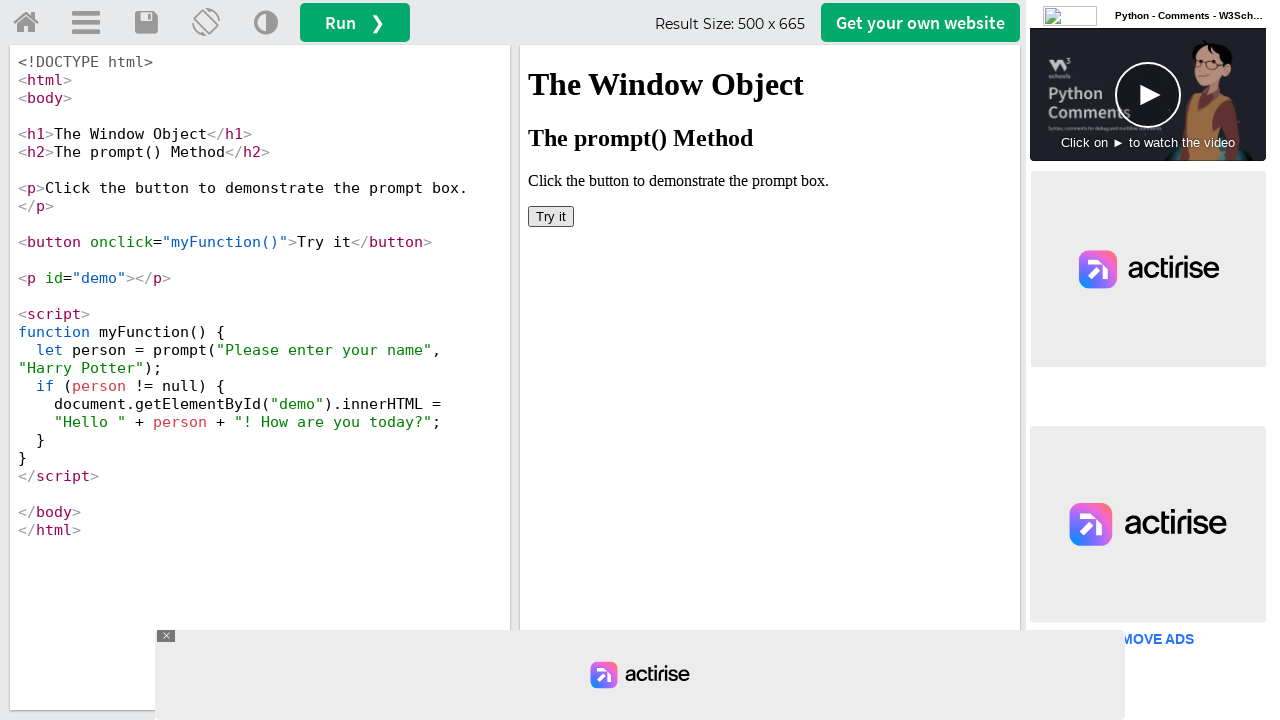

Set up dialog handler to accept prompts with 'Vino'
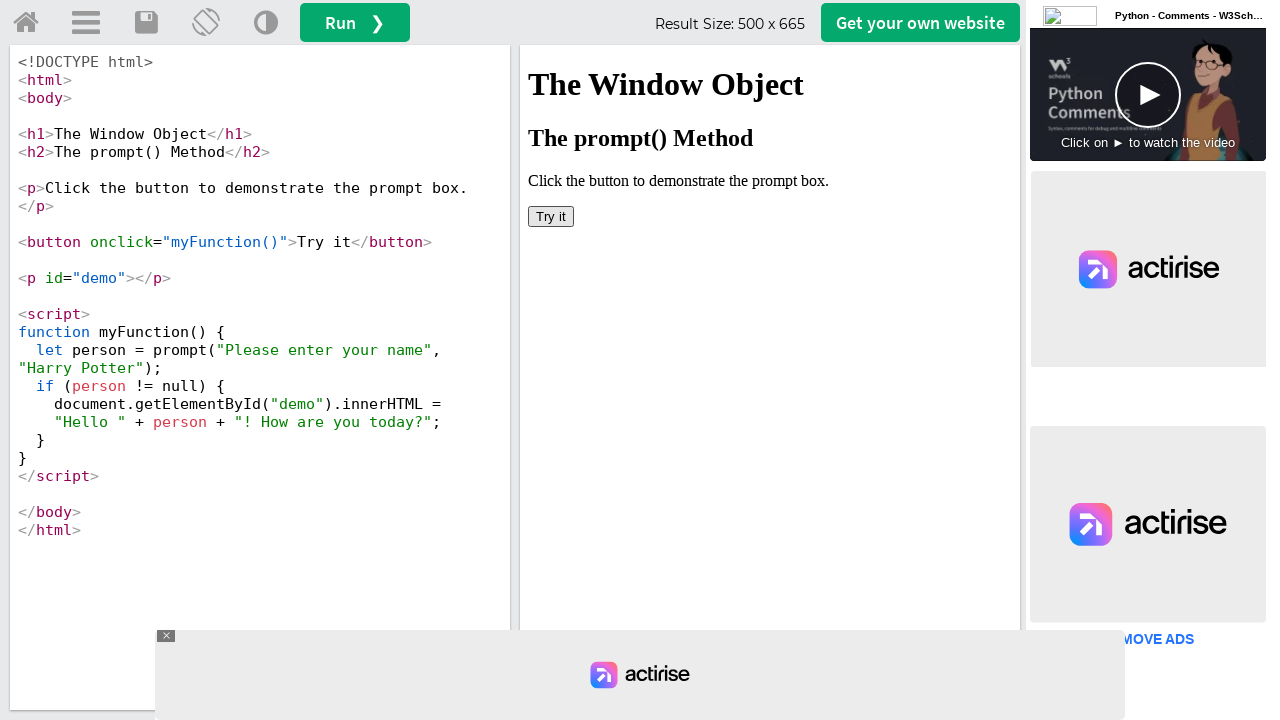

Configured one-time dialog handler to accept 'Vino'
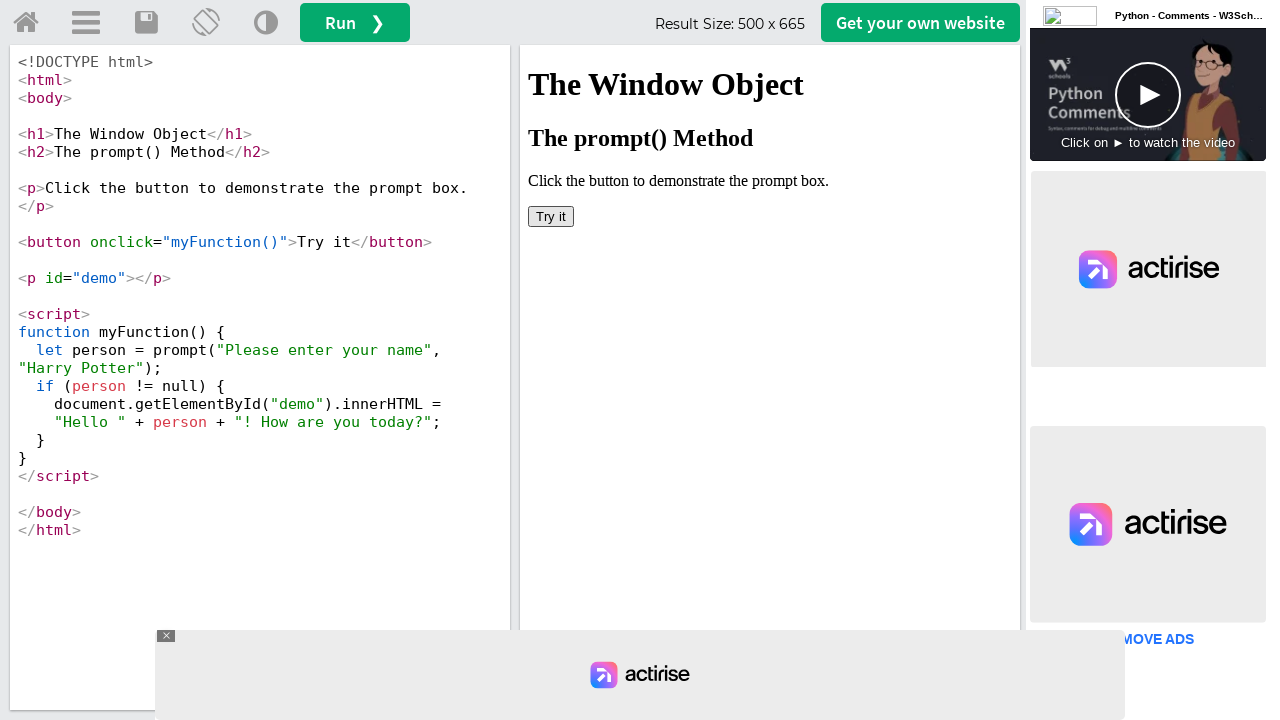

Clicked 'Try it' button again to trigger prompt with handler active at (551, 216) on #iframeResult >> internal:control=enter-frame >> xpath=//button[text()='Try it']
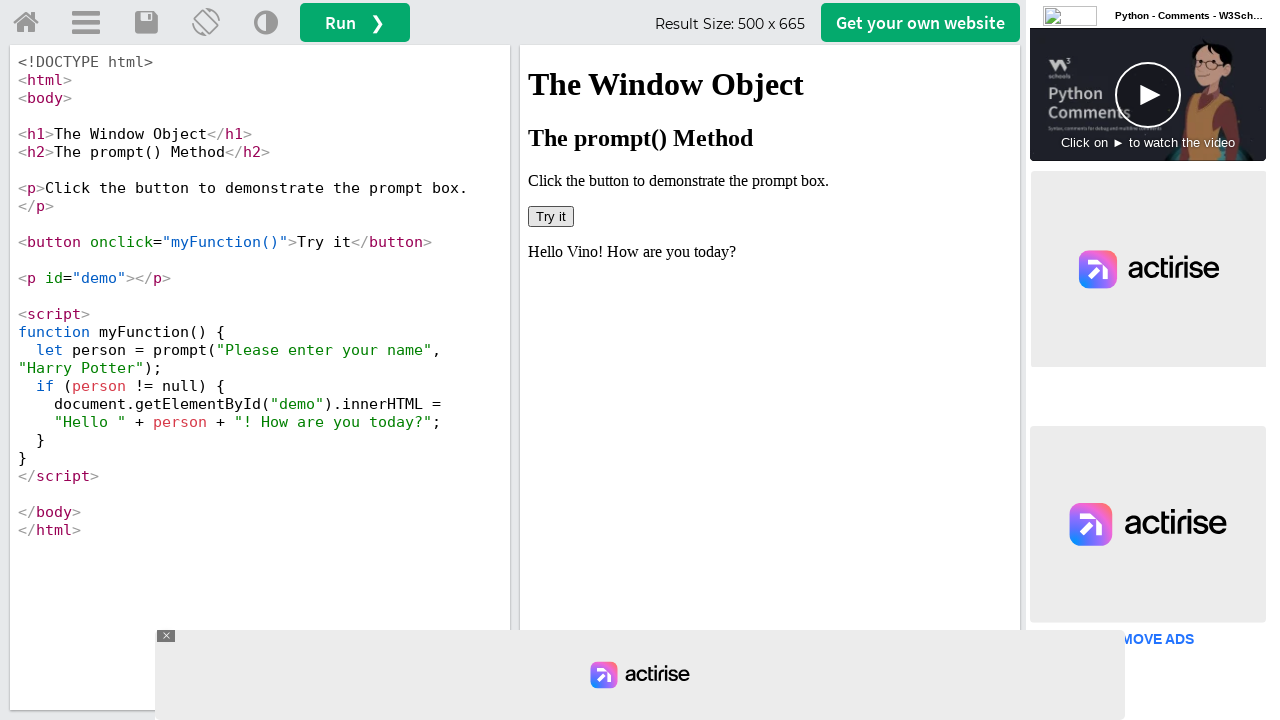

Waited for result message to appear in #demo element
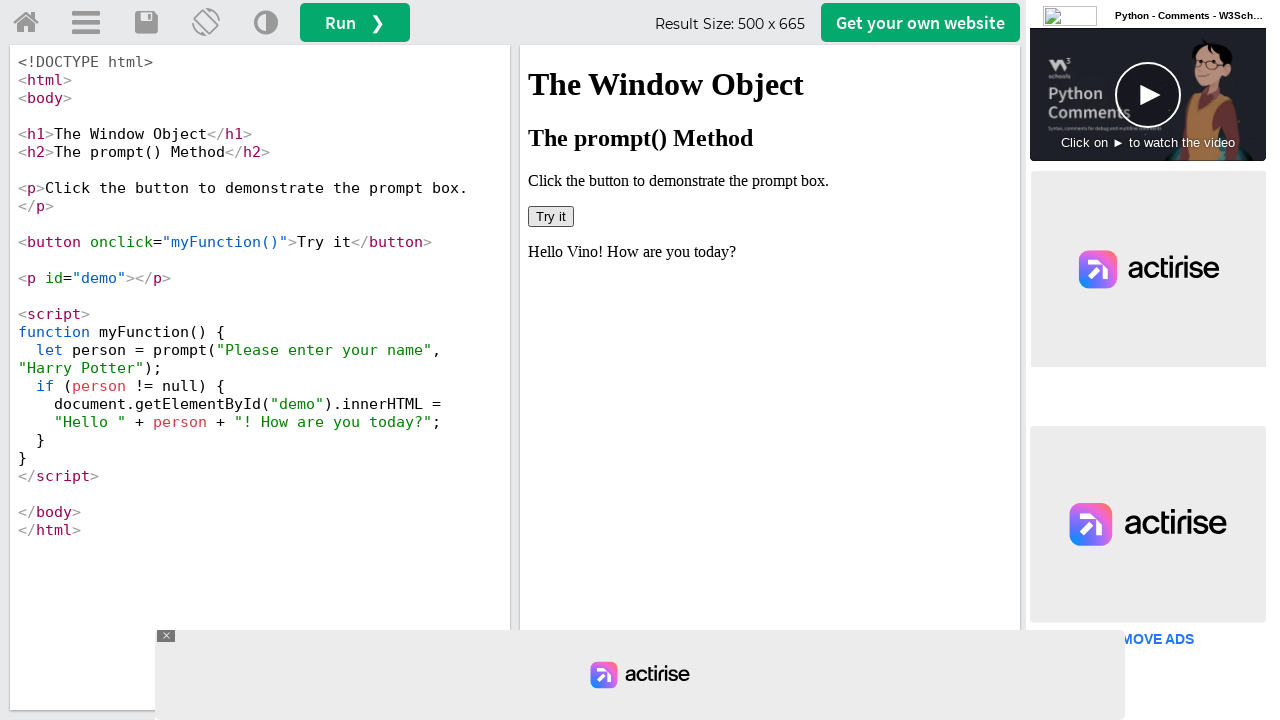

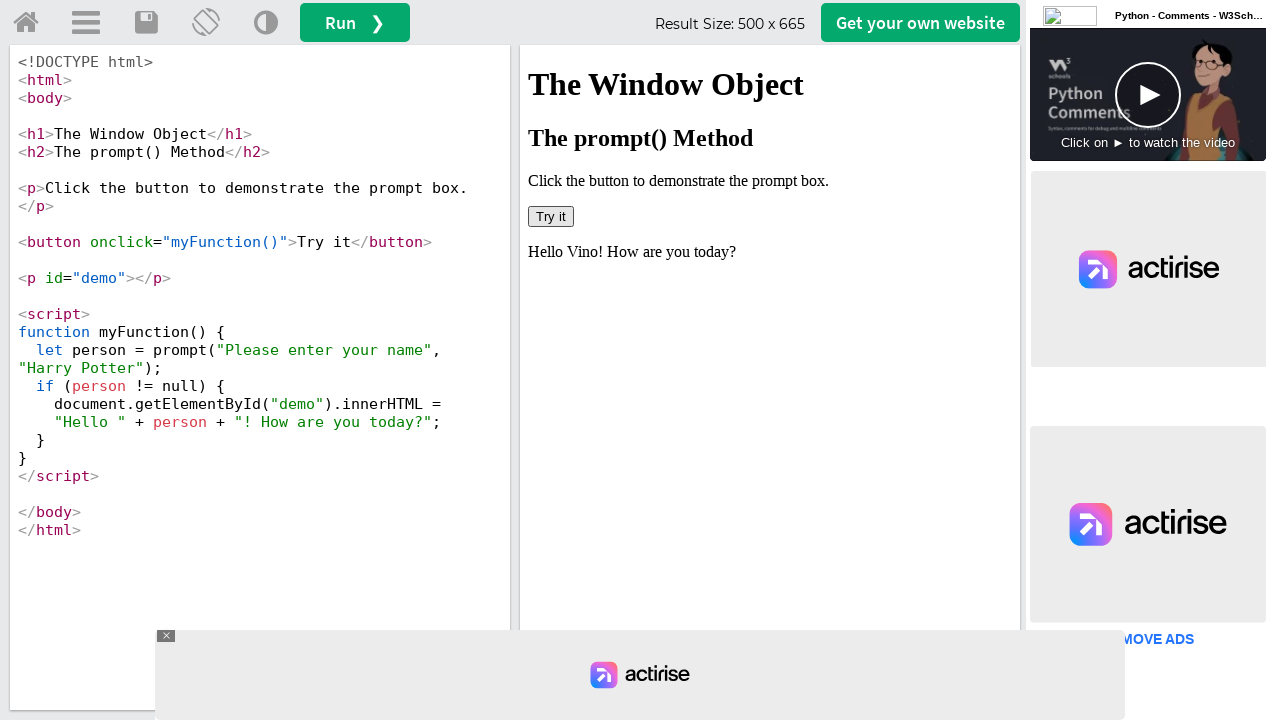